Tests waiting for dynamically loaded images by navigating to a loading images demo page and waiting for the award image element to appear.

Starting URL: https://bonigarcia.dev/selenium-webdriver-java/loading-images.html

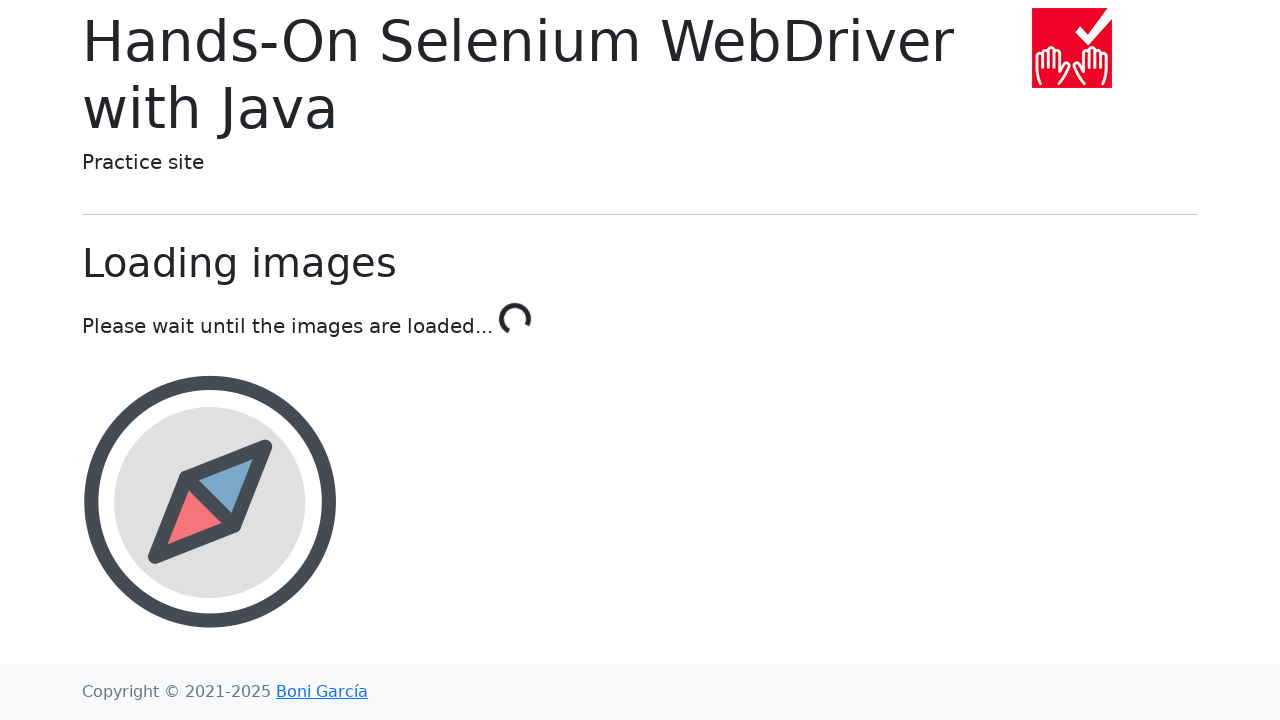

Navigated to loading images demo page
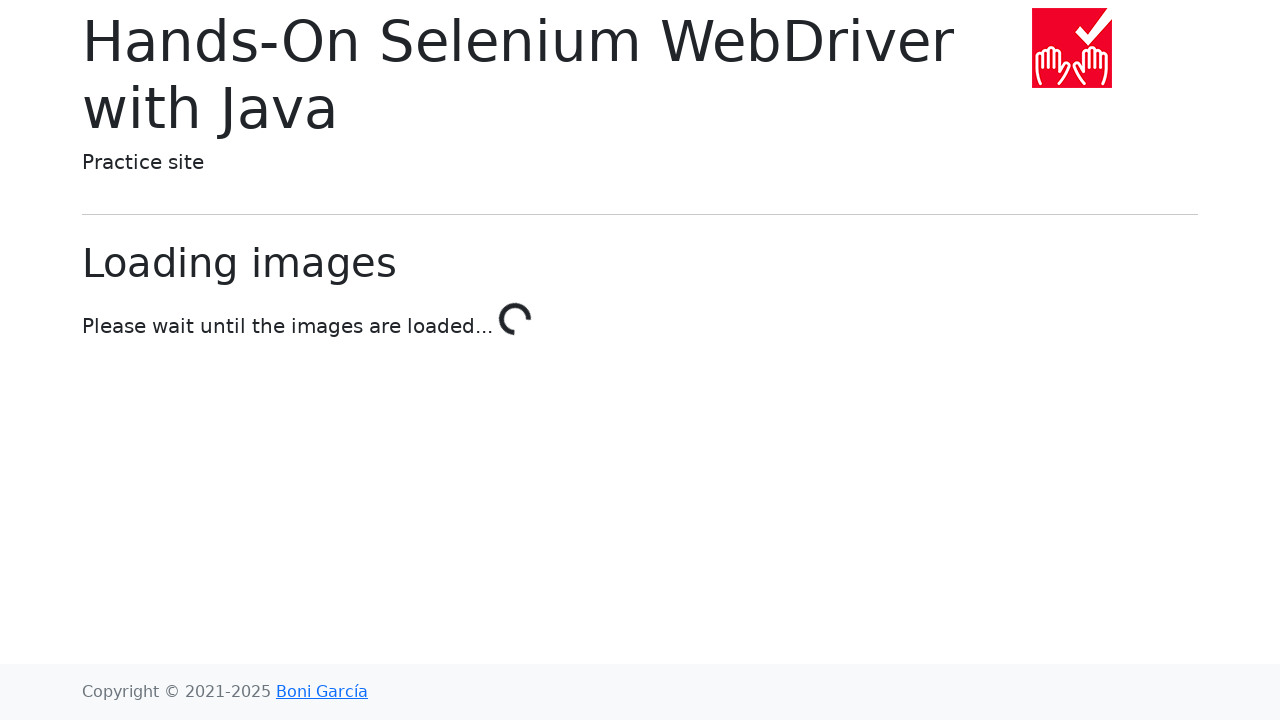

Award image element appeared in the DOM
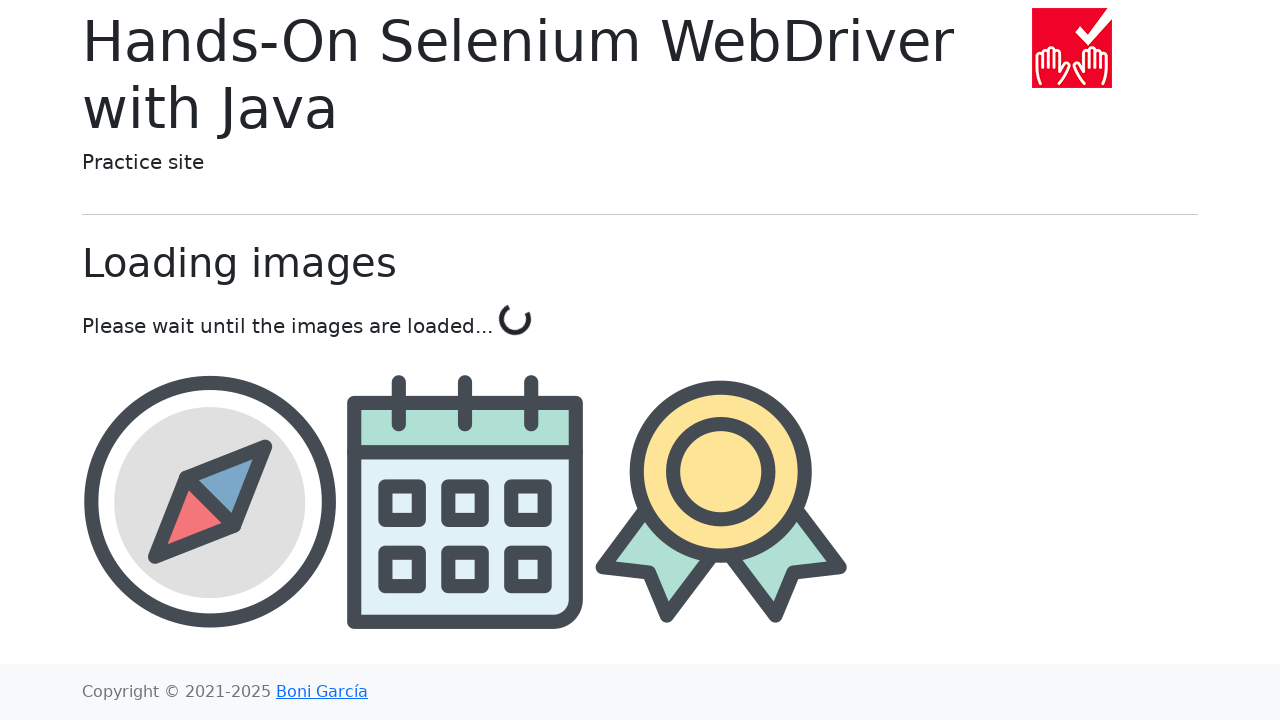

Award image element is now visible
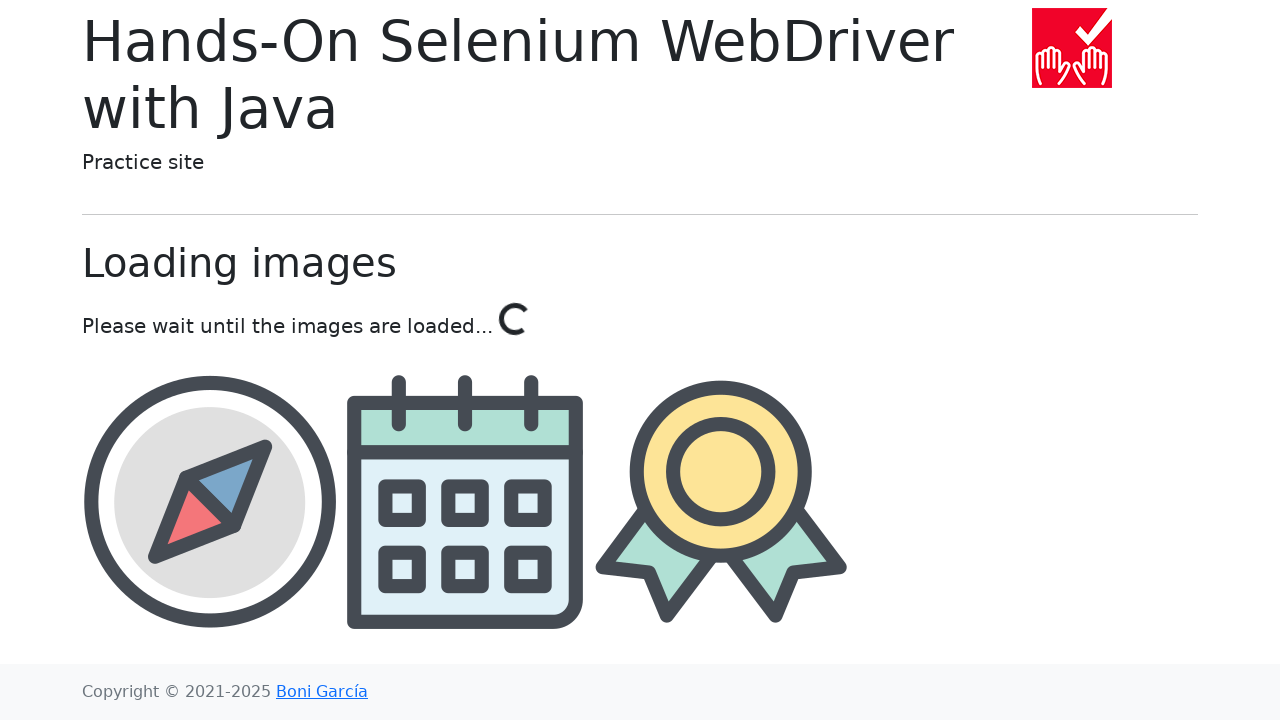

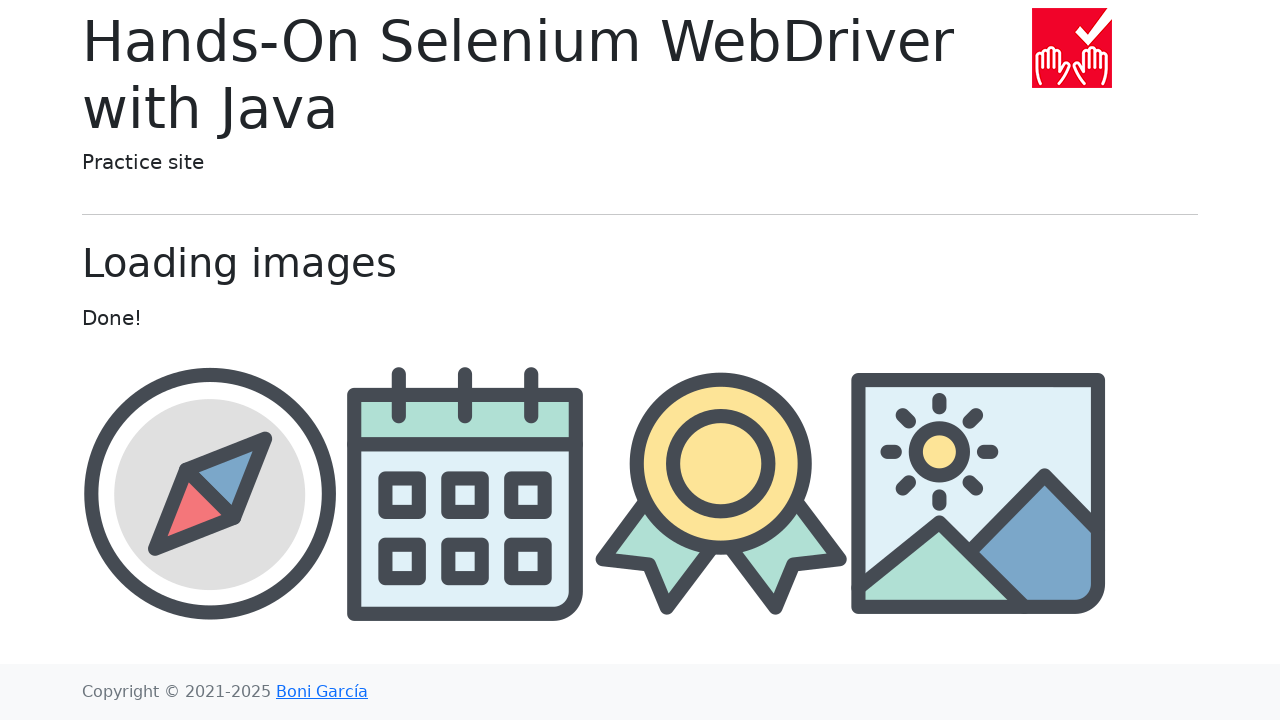